Tests dropdown select functionality by scrolling to a dropdown element, selecting "Selenium" option, and verifying the selection was made correctly.

Starting URL: http://codenboxautomationlab.com/practice/#top

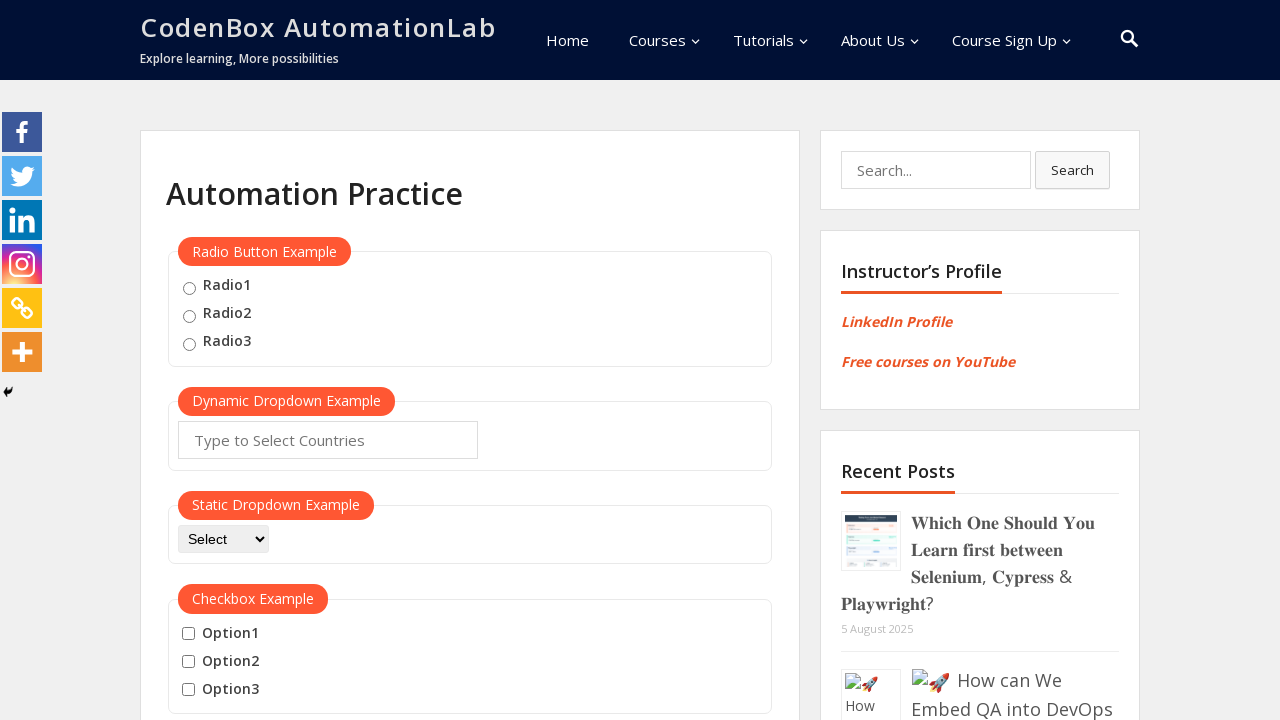

Scrolled dropdown element into view
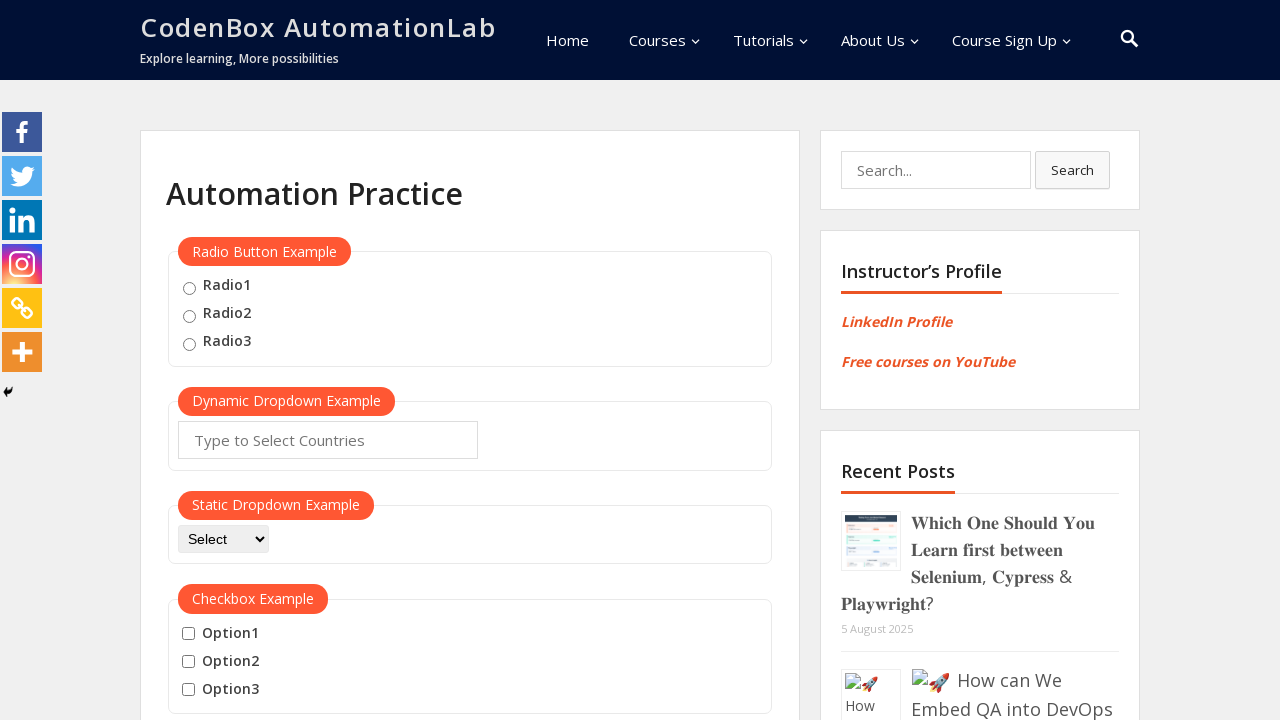

Selected 'Selenium' option from dropdown on #dropdown-class-example
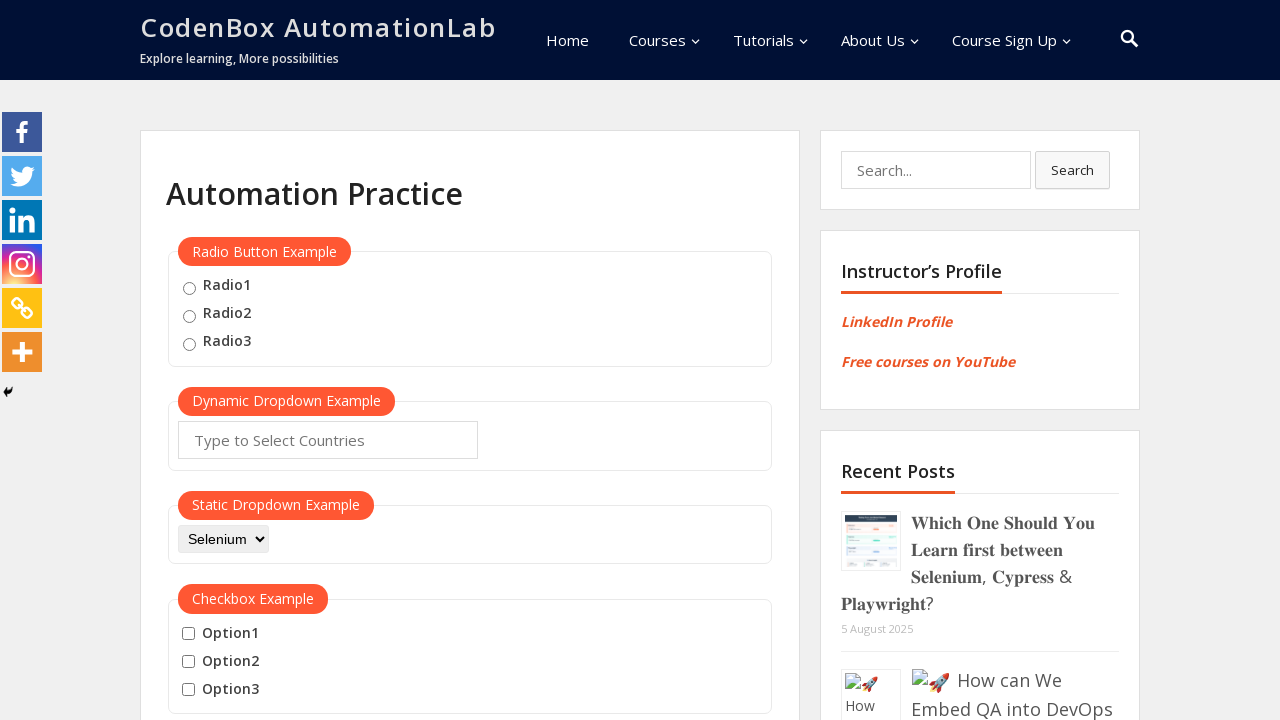

Retrieved selected dropdown value
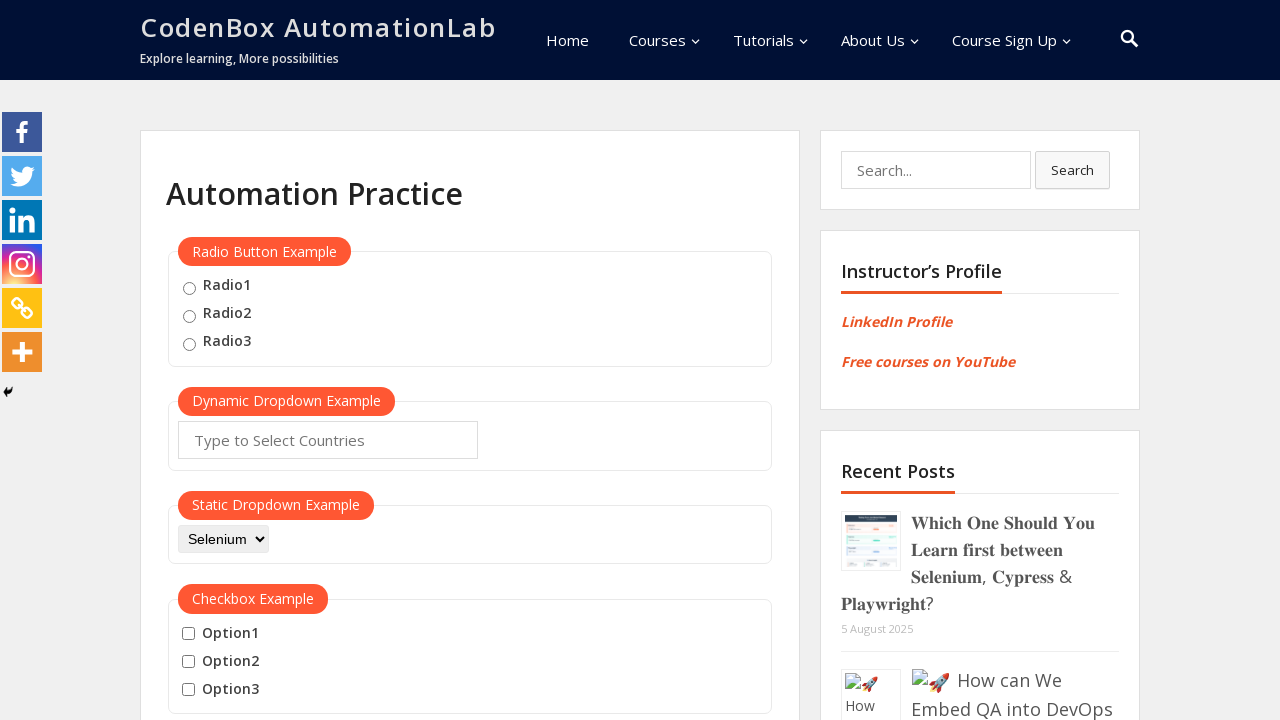

Verified that 'Selenium' was correctly selected in dropdown
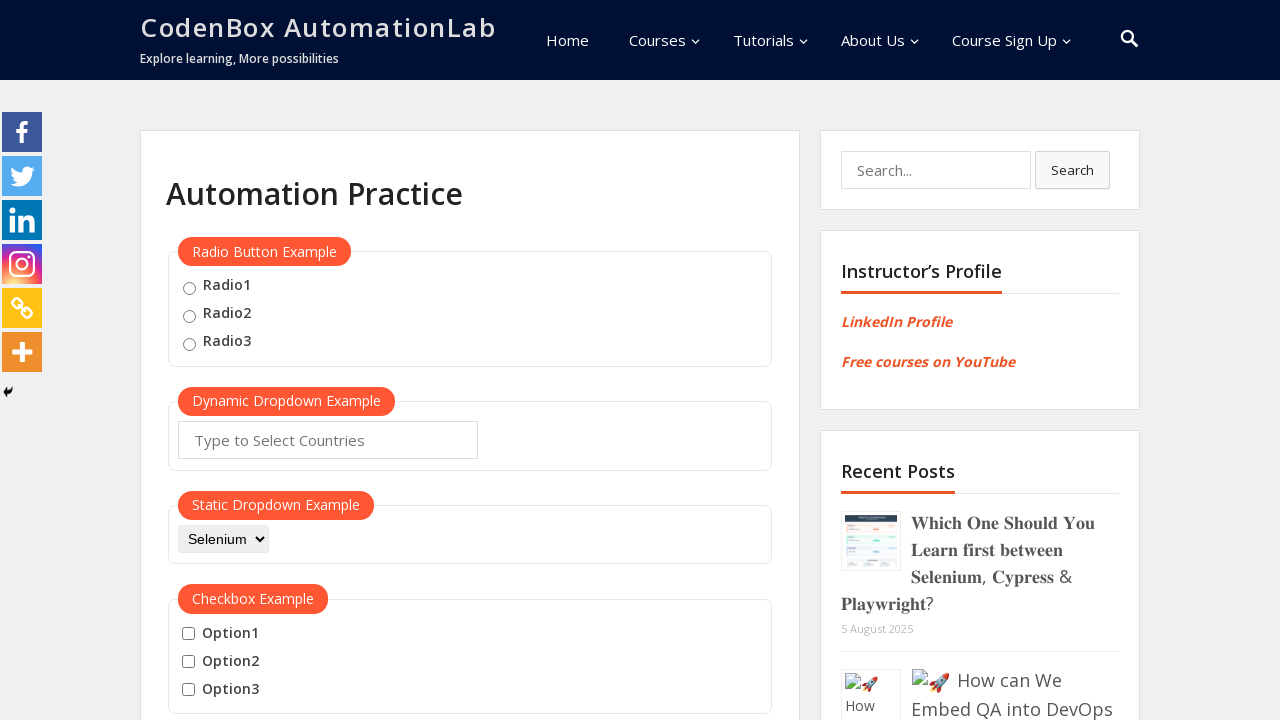

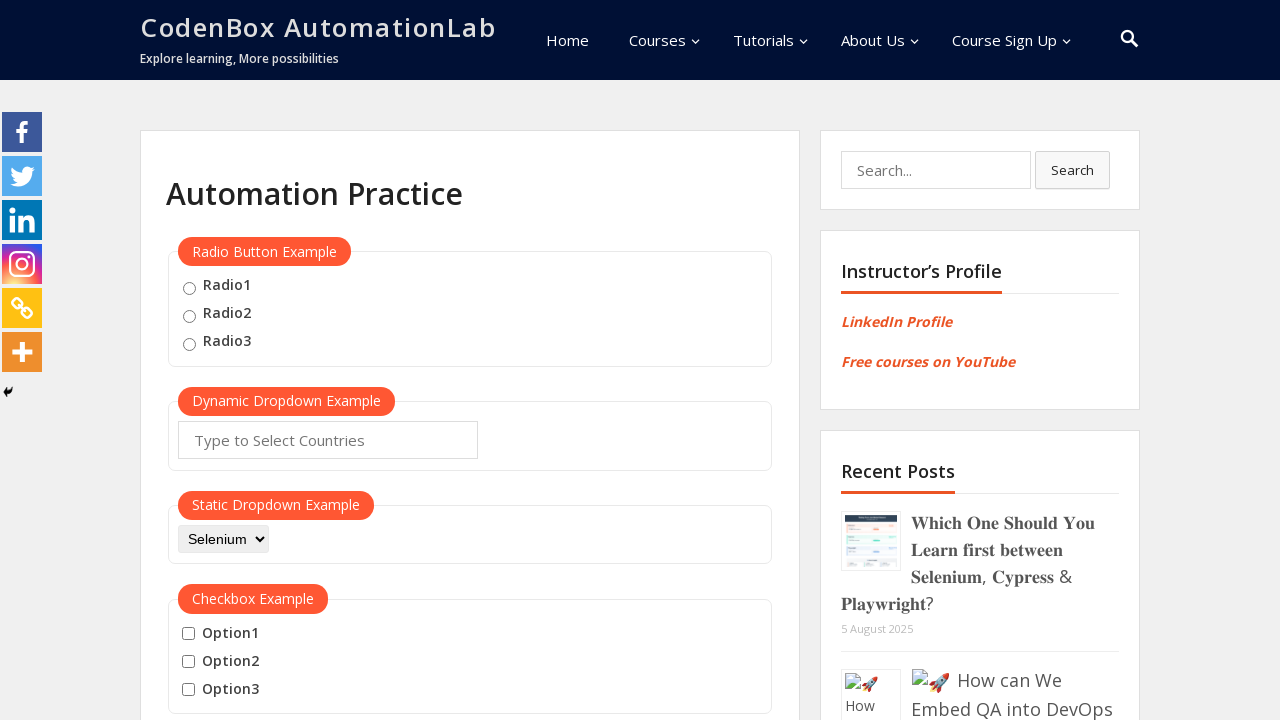